Navigates to wisequarter.com and verifies that the URL contains "wisequarter"

Starting URL: https://www.wisequarter.com

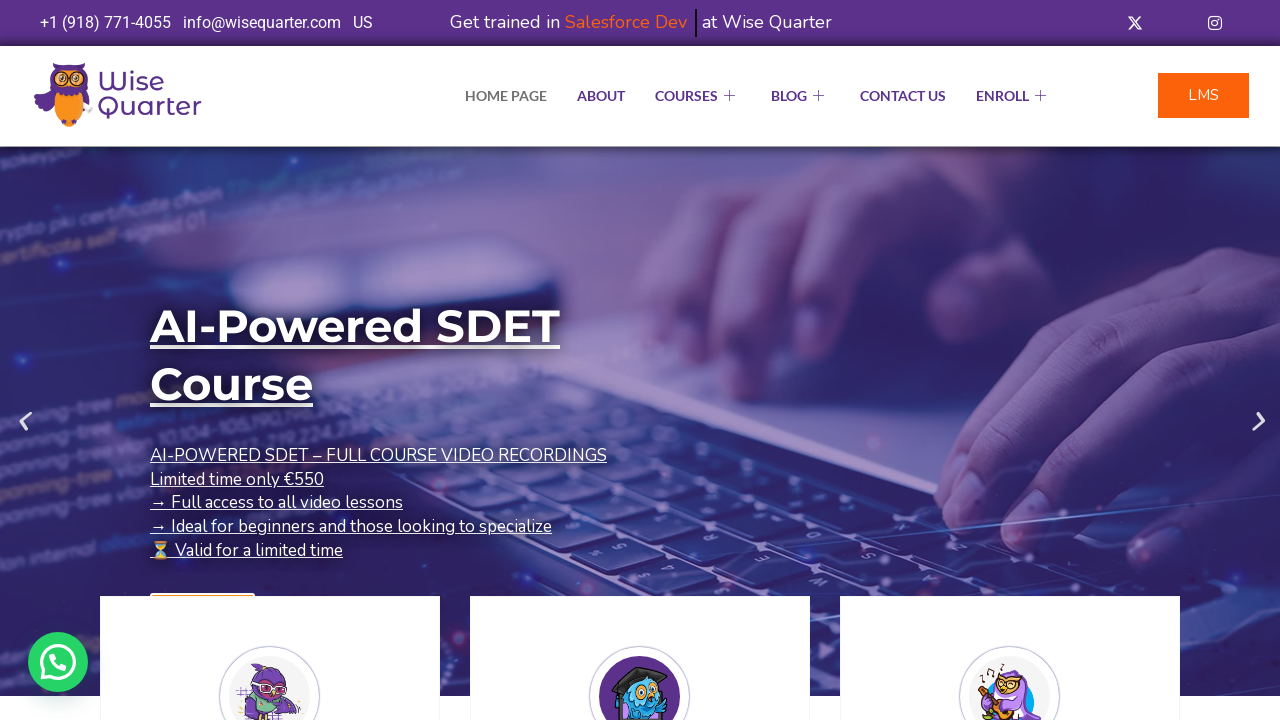

Waited for page to reach domcontentloaded state
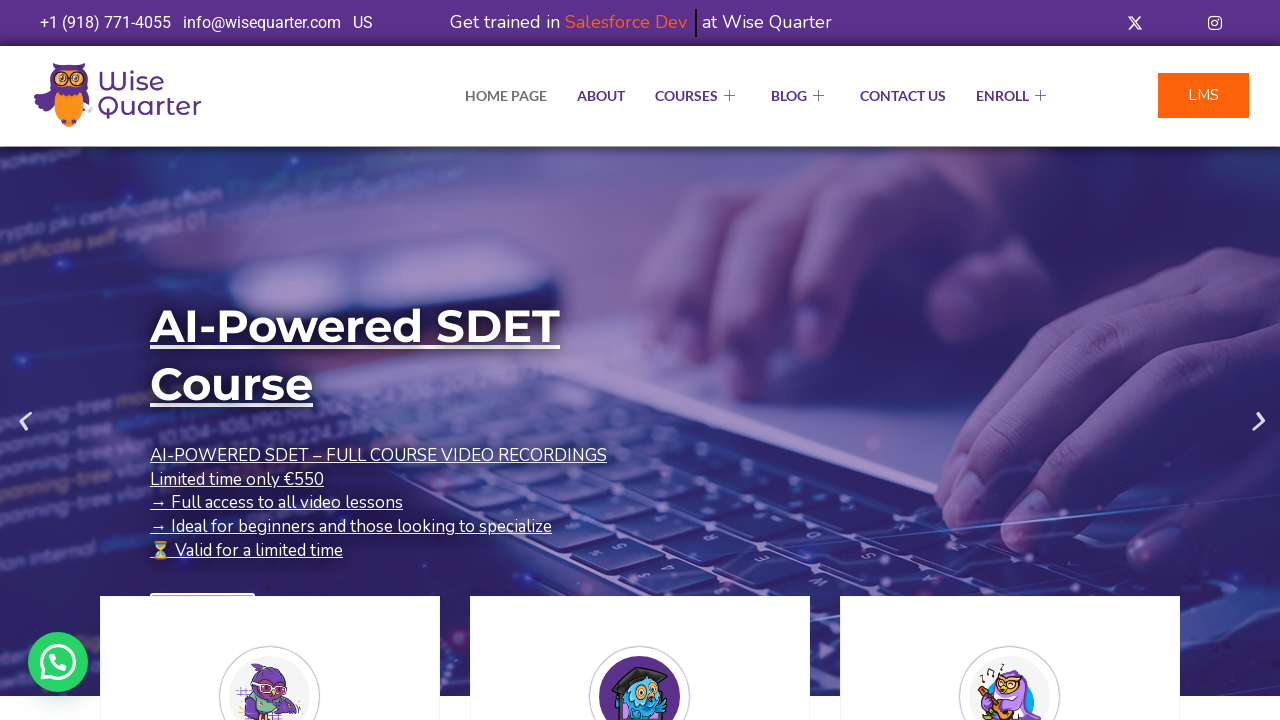

Retrieved current page URL
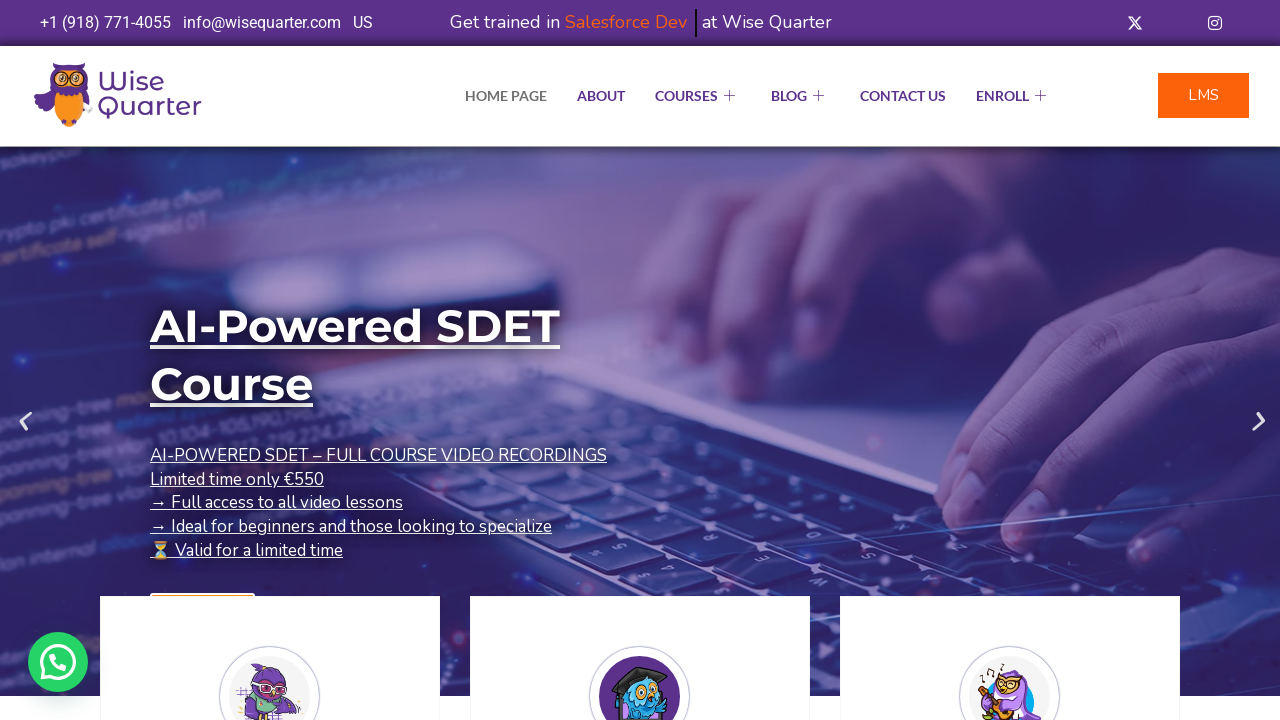

Verified URL contains 'wisequarter'
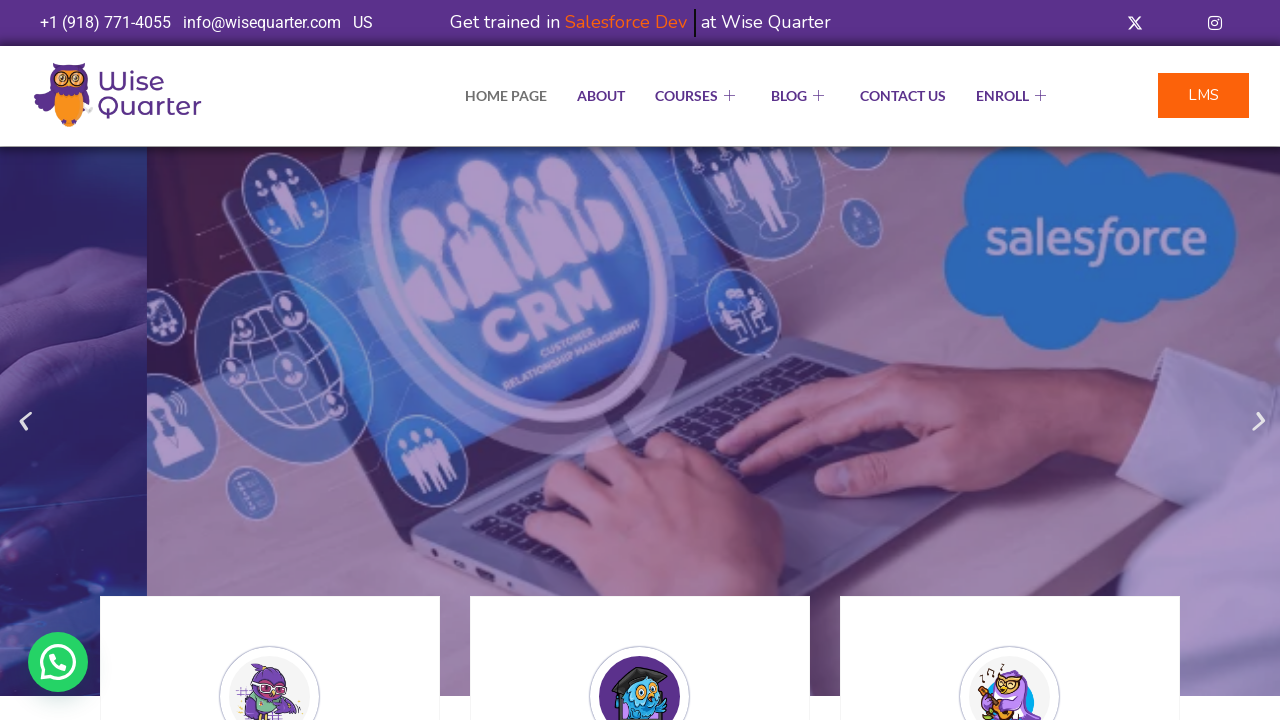

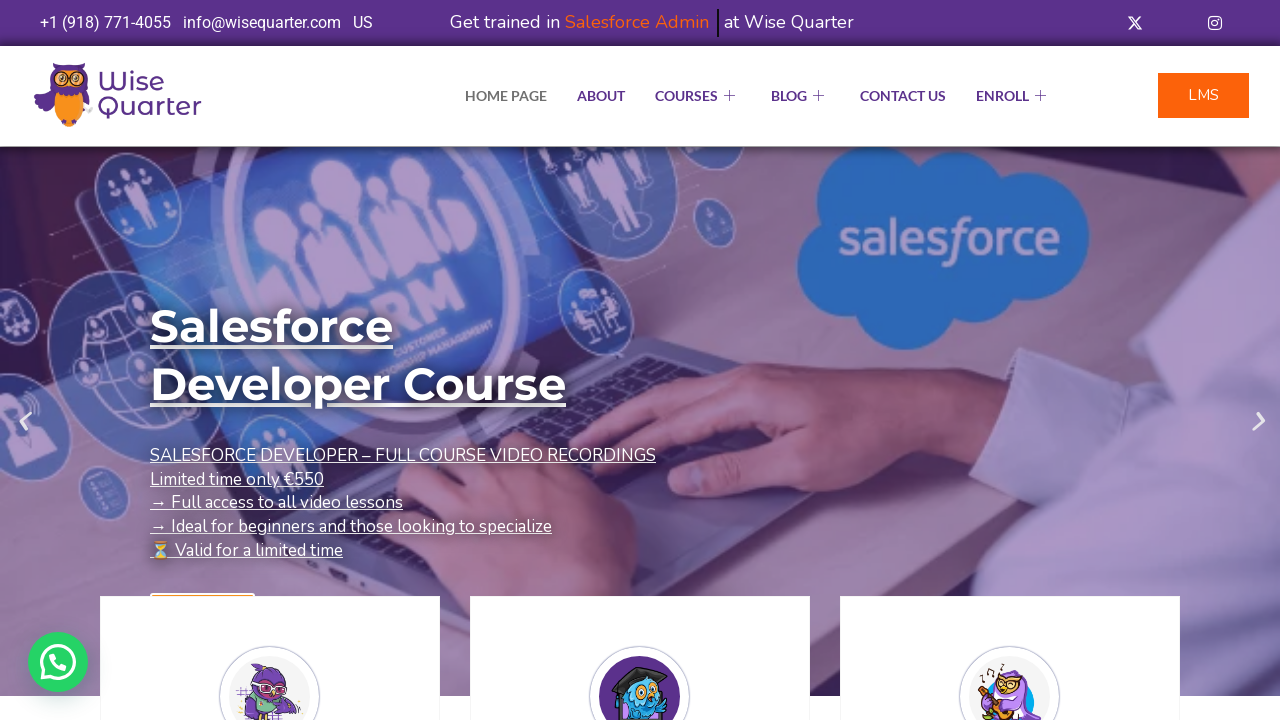